Waits for price to reach $100, clicks book button, performs a mathematical calculation on a displayed value, and submits the answer

Starting URL: http://suninjuly.github.io/explicit_wait2.html

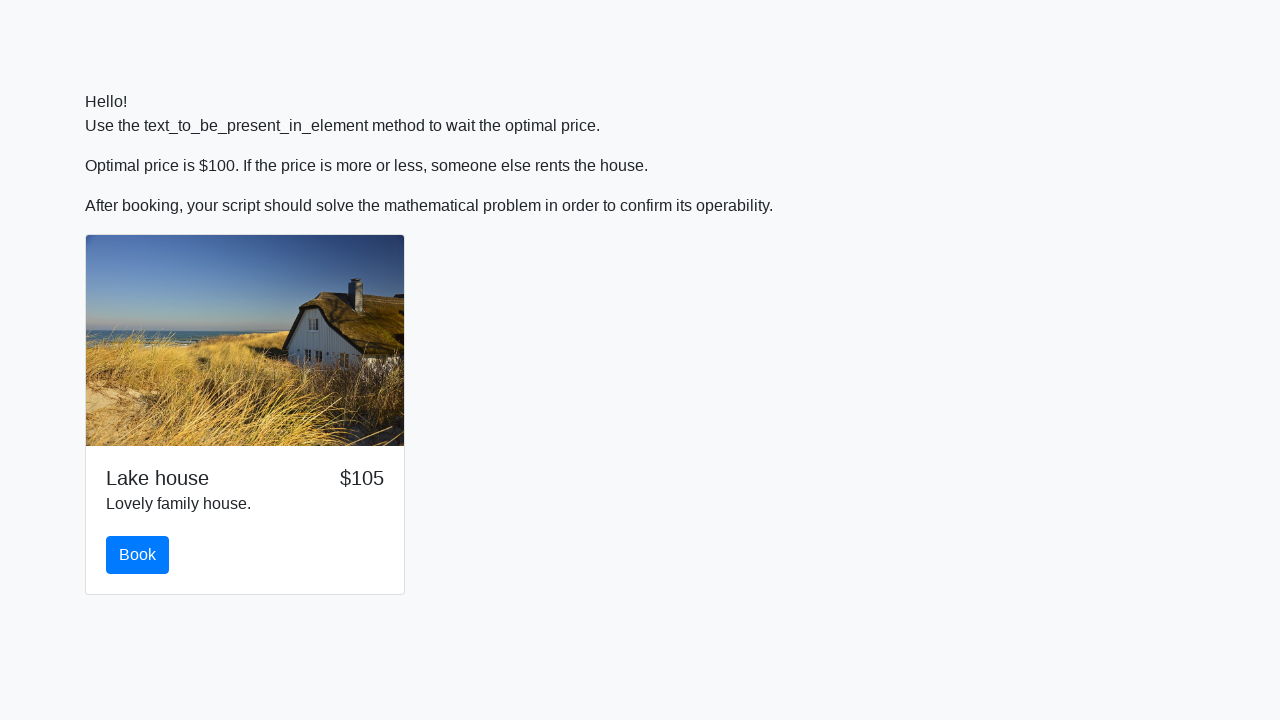

Waited for price to reach $100
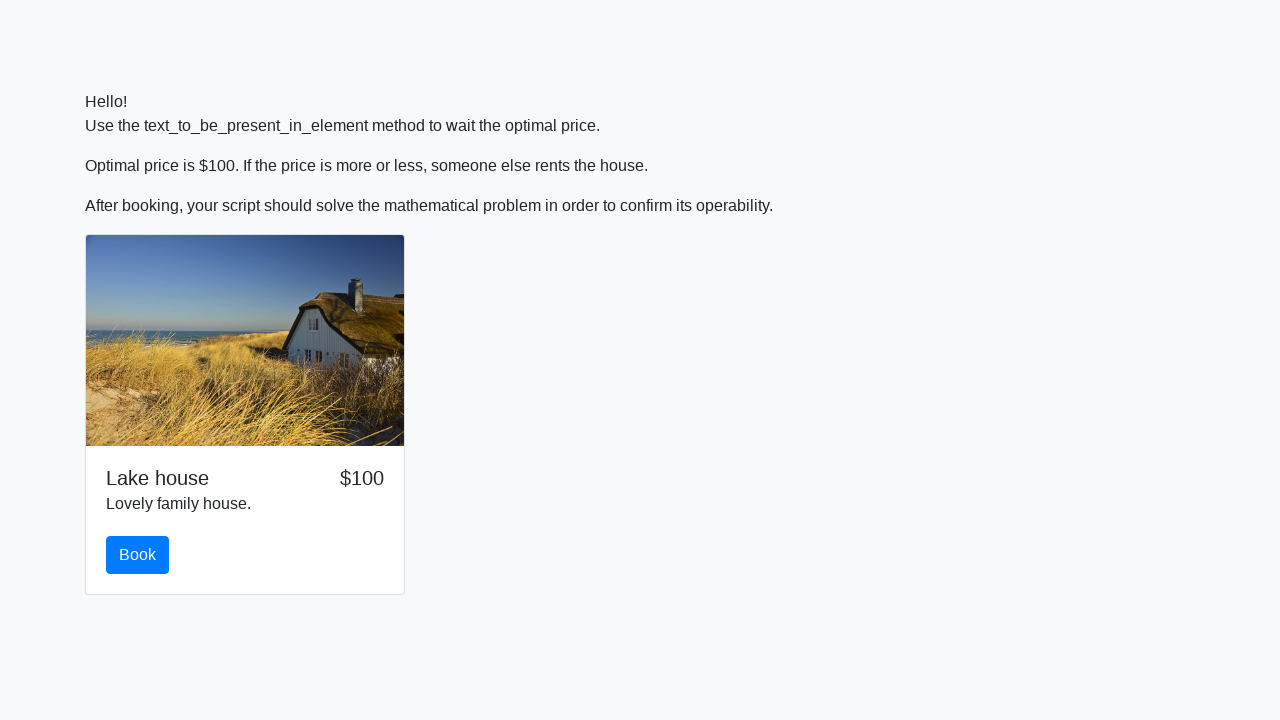

Clicked book button at (138, 555) on button#book
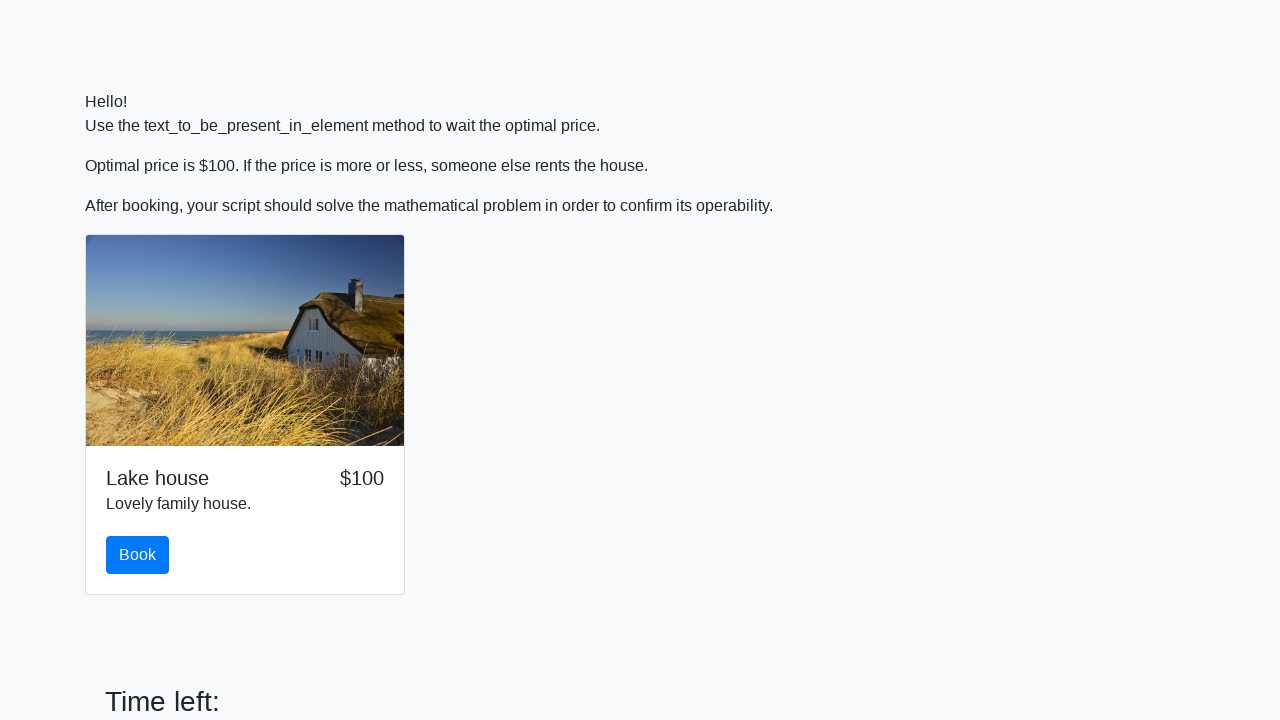

Retrieved input value for calculation
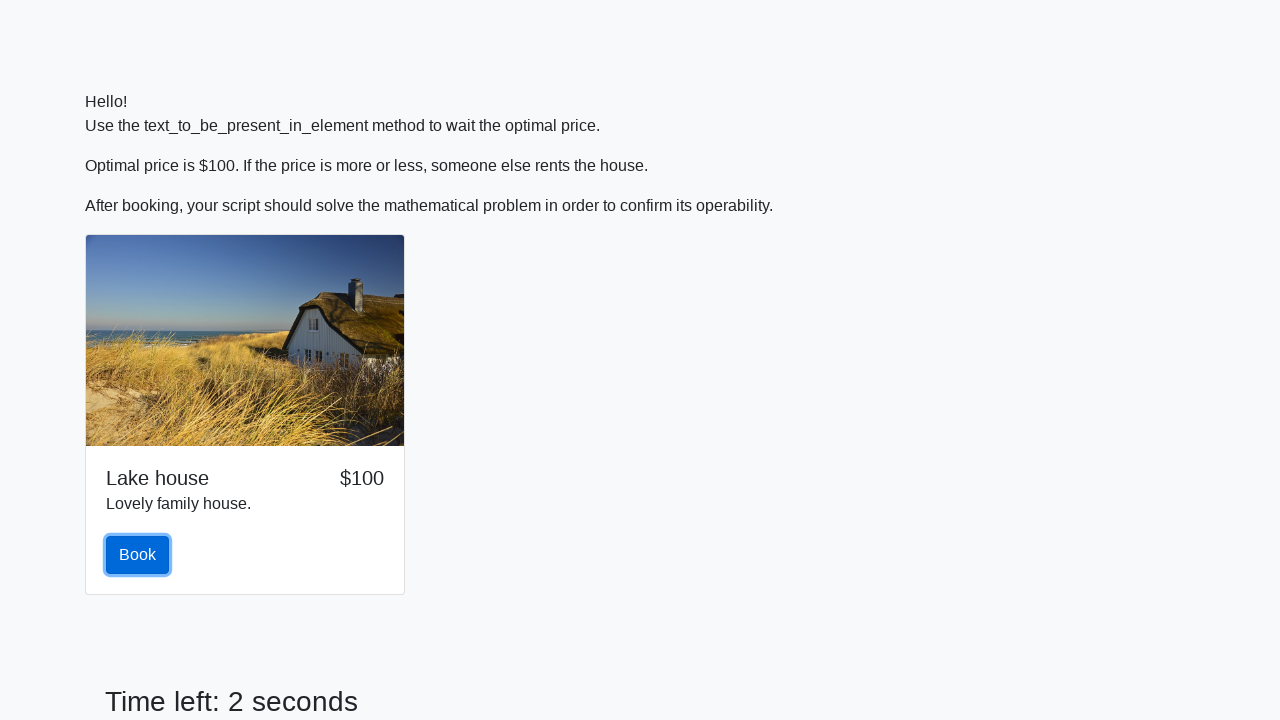

Calculated answer using mathematical formula: -0.04648119167776032
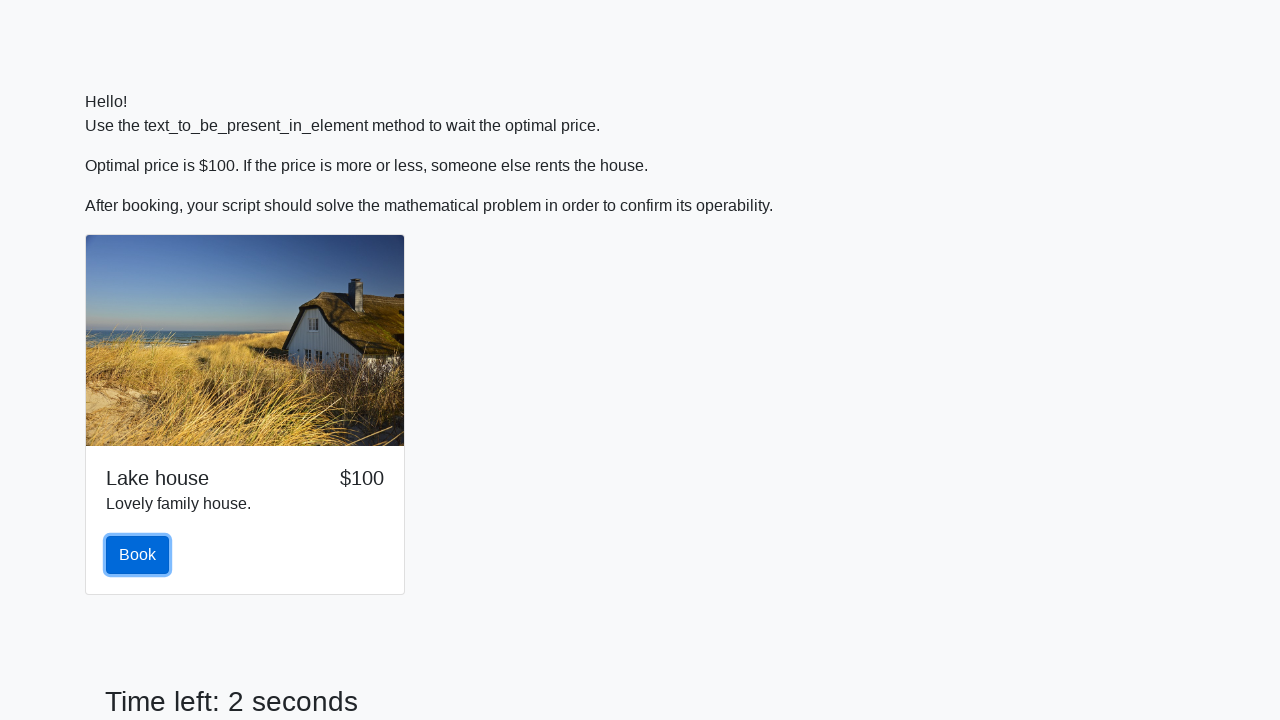

Filled answer field with calculated value: -0.04648119167776032 on input#answer
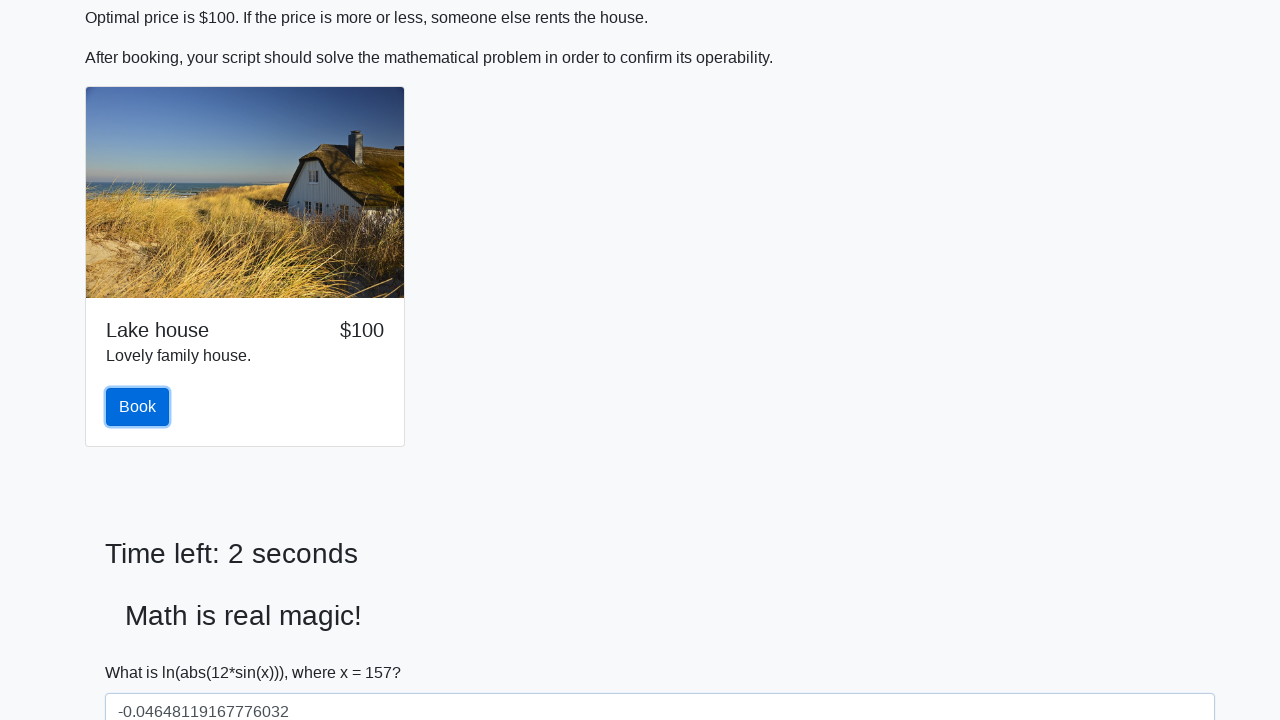

Clicked submit button to submit the form at (143, 651) on button[type="submit"]
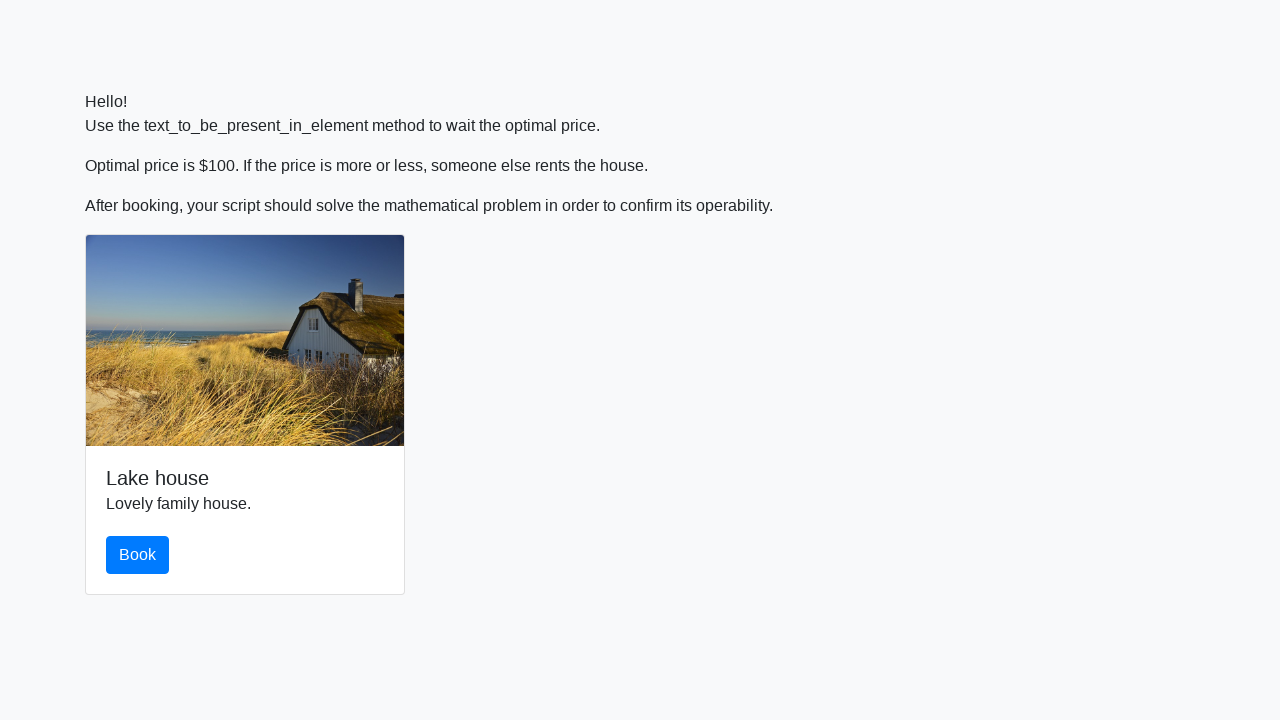

Waited 2 seconds to see results
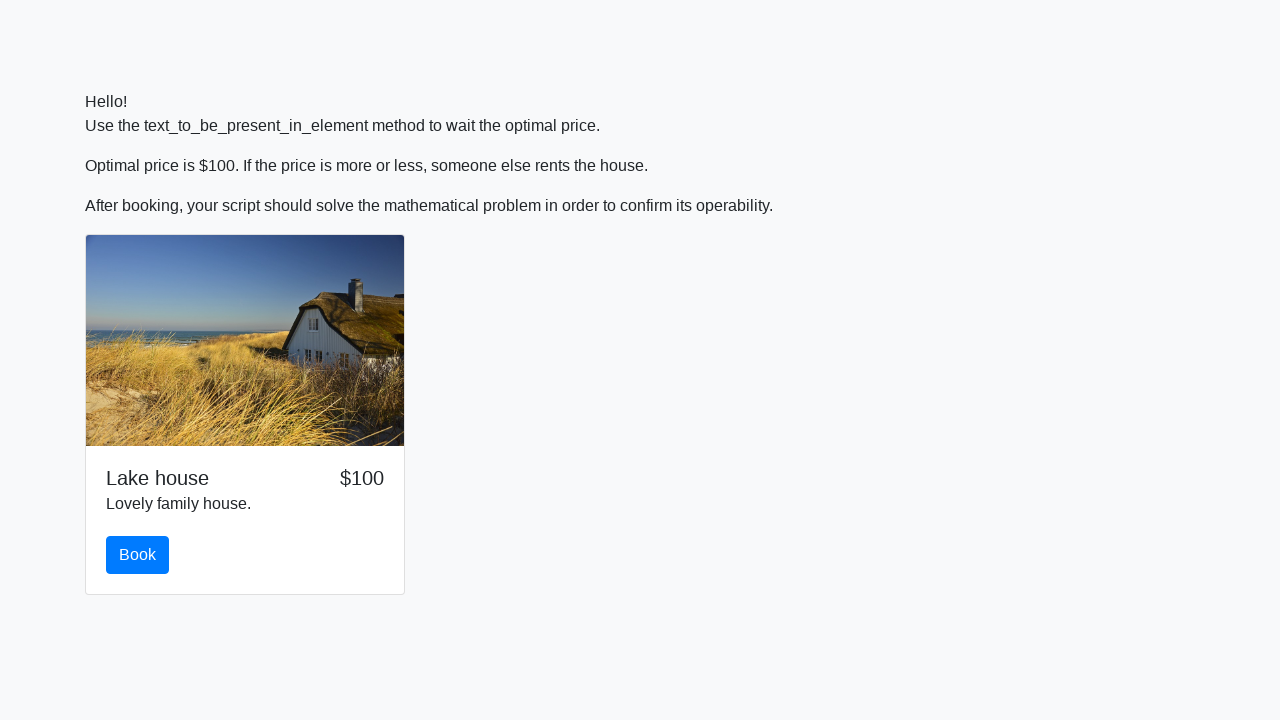

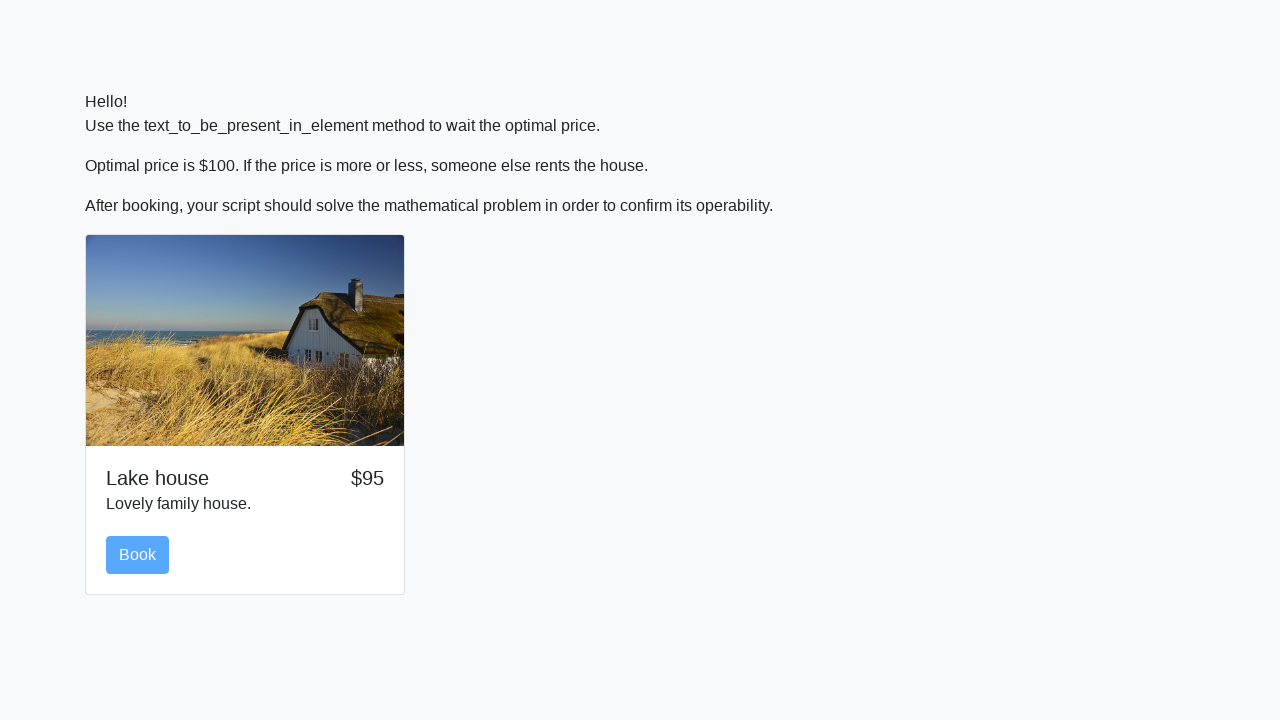